Tests multi-select functionality in a dropdown list by clicking the dropdown and selecting multiple items using mouse click-and-hold actions

Starting URL: https://www.leafground.com/list.xhtml

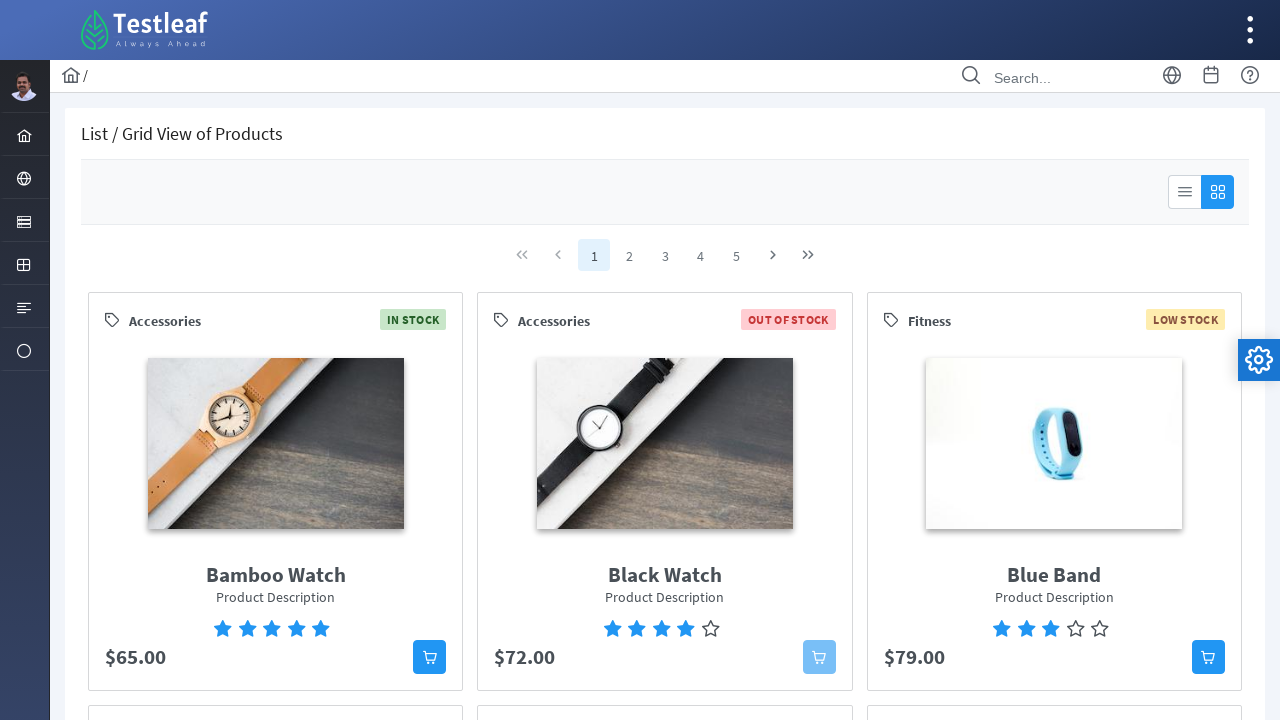

Clicked dropdown to open the list at (1185, 192) on //*[@id="j_idt88"]/div[1]/div/div[1]
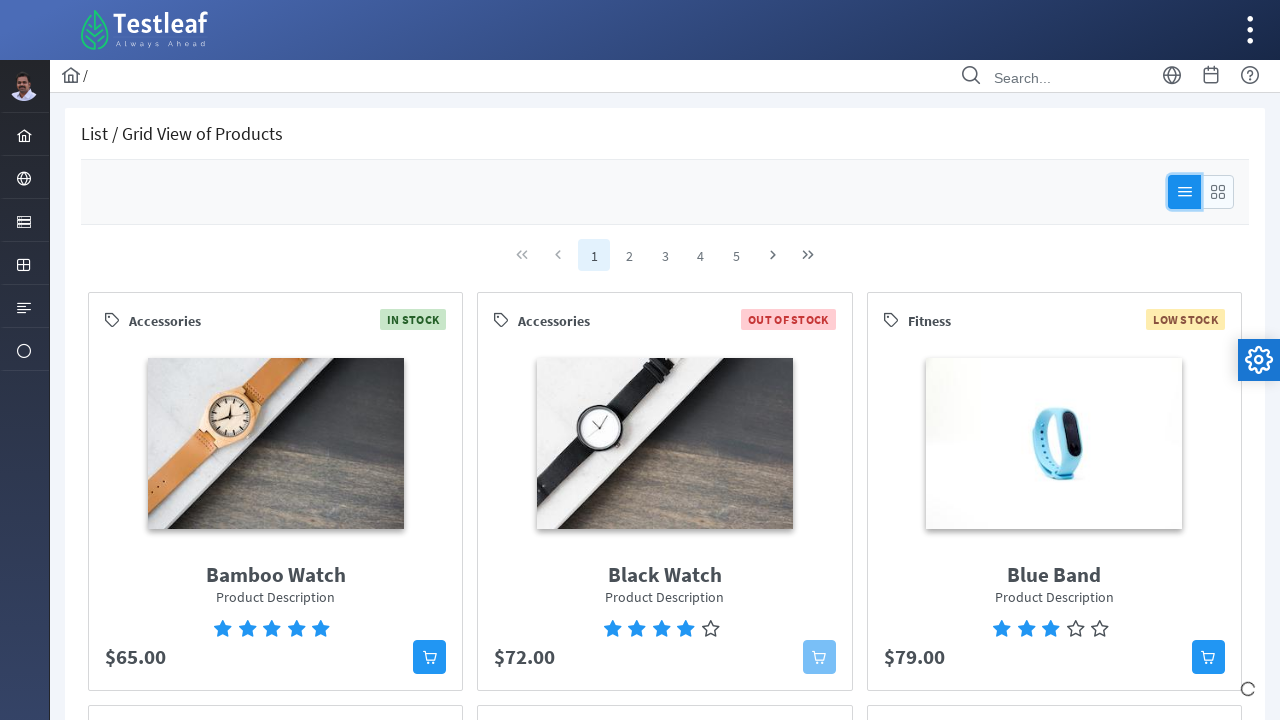

List items loaded and became visible
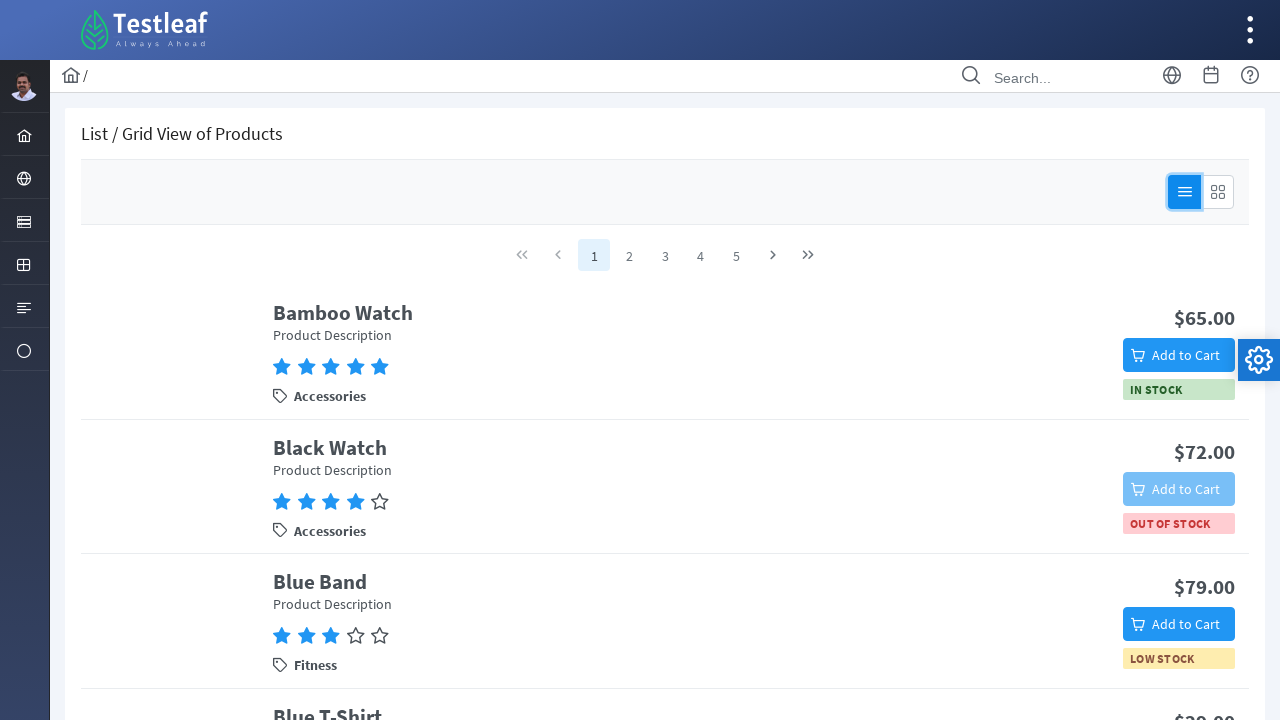

Retrieved all list item elements
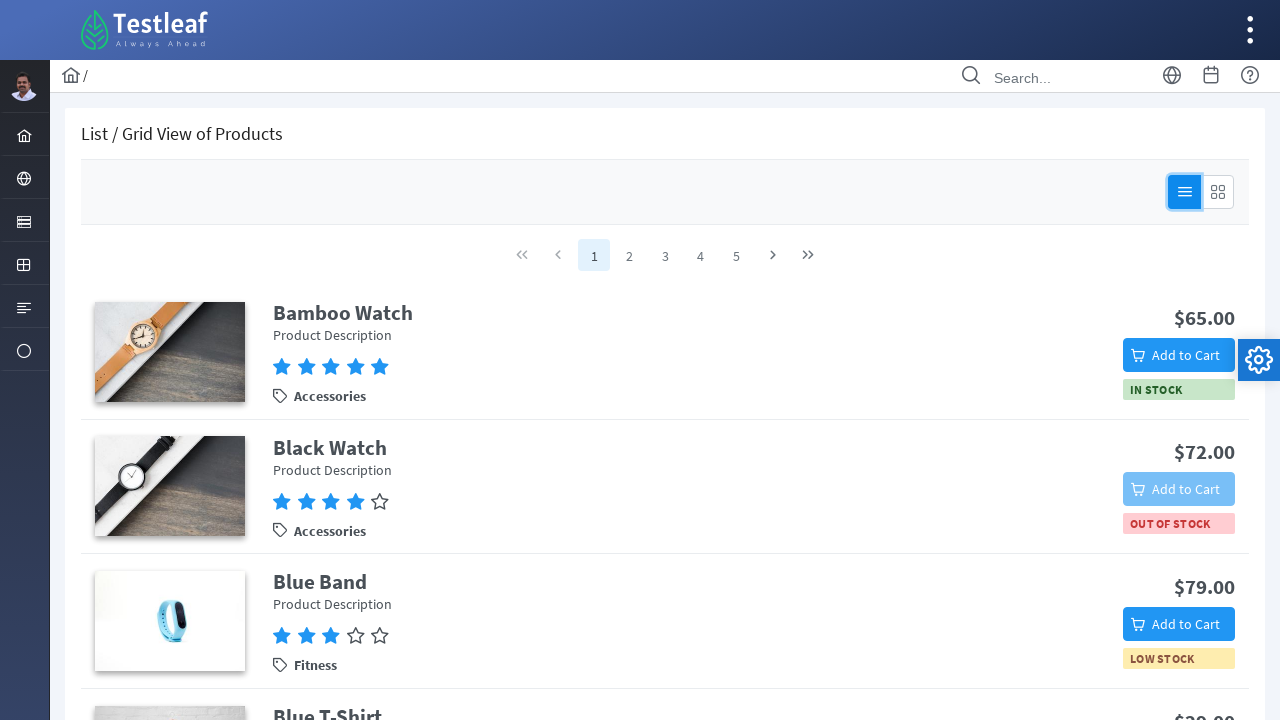

Pressed Control key to enable multi-select mode
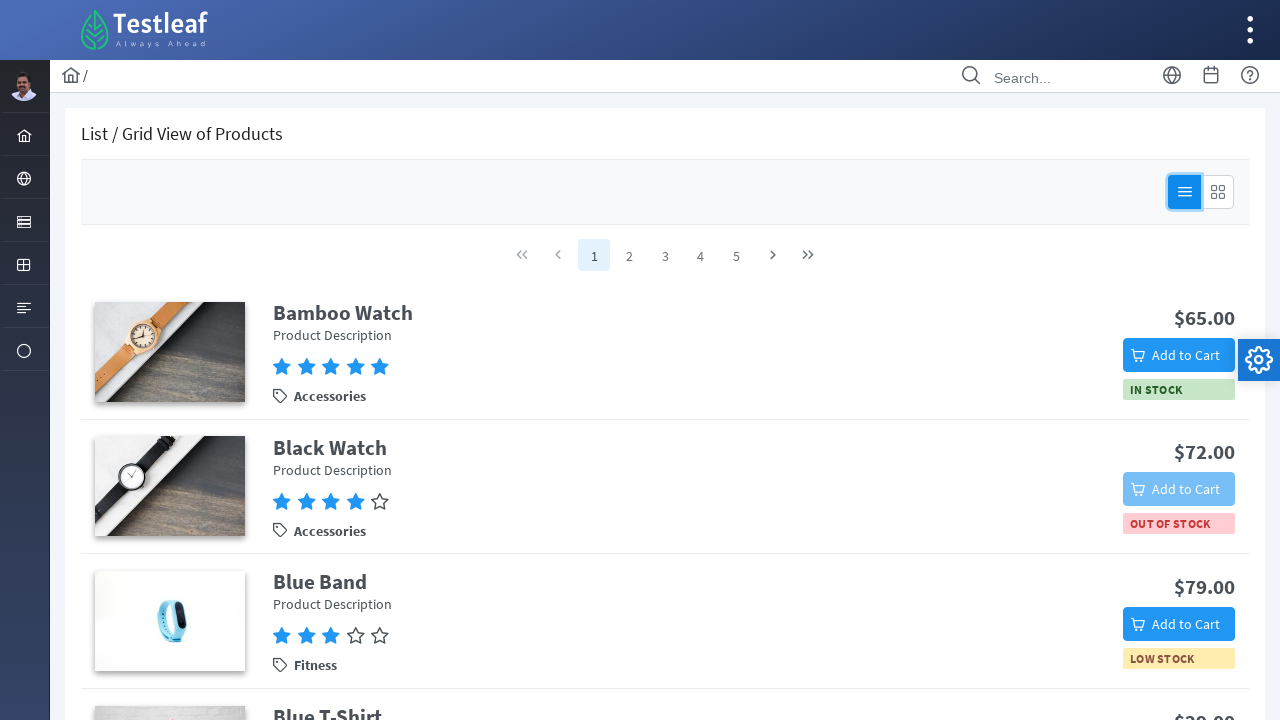

Selected first list item
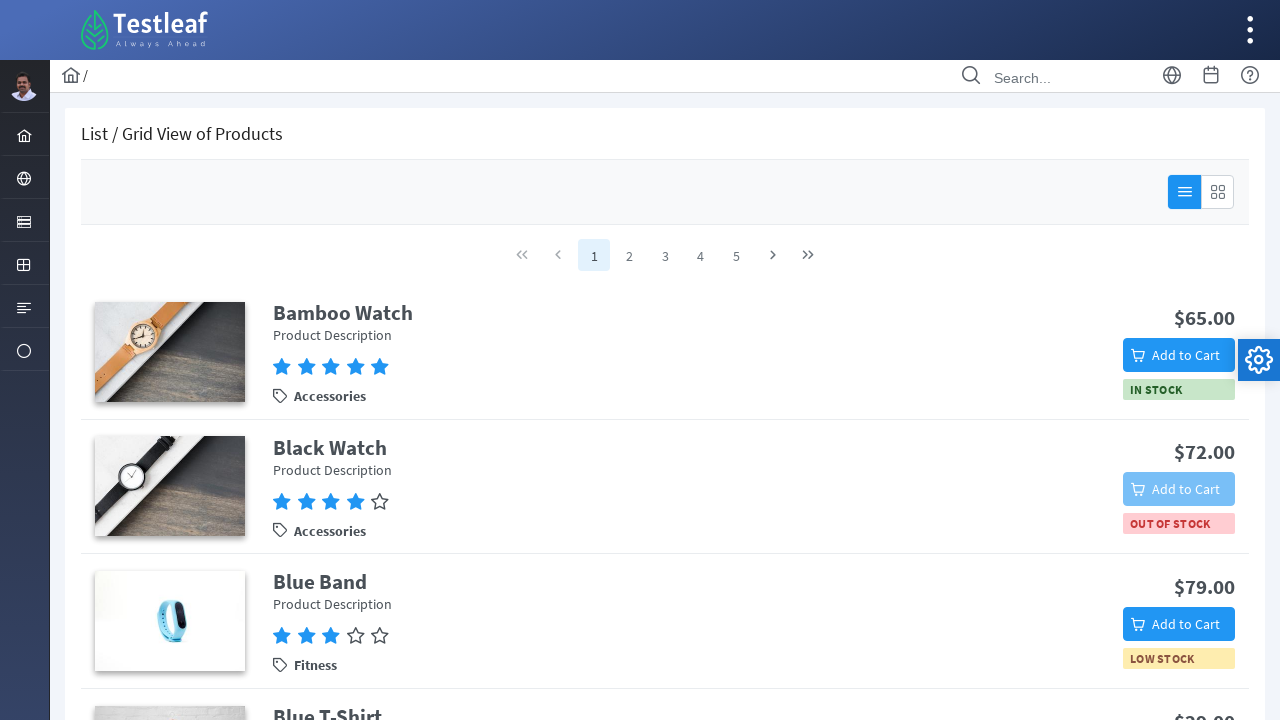

Selected second list item
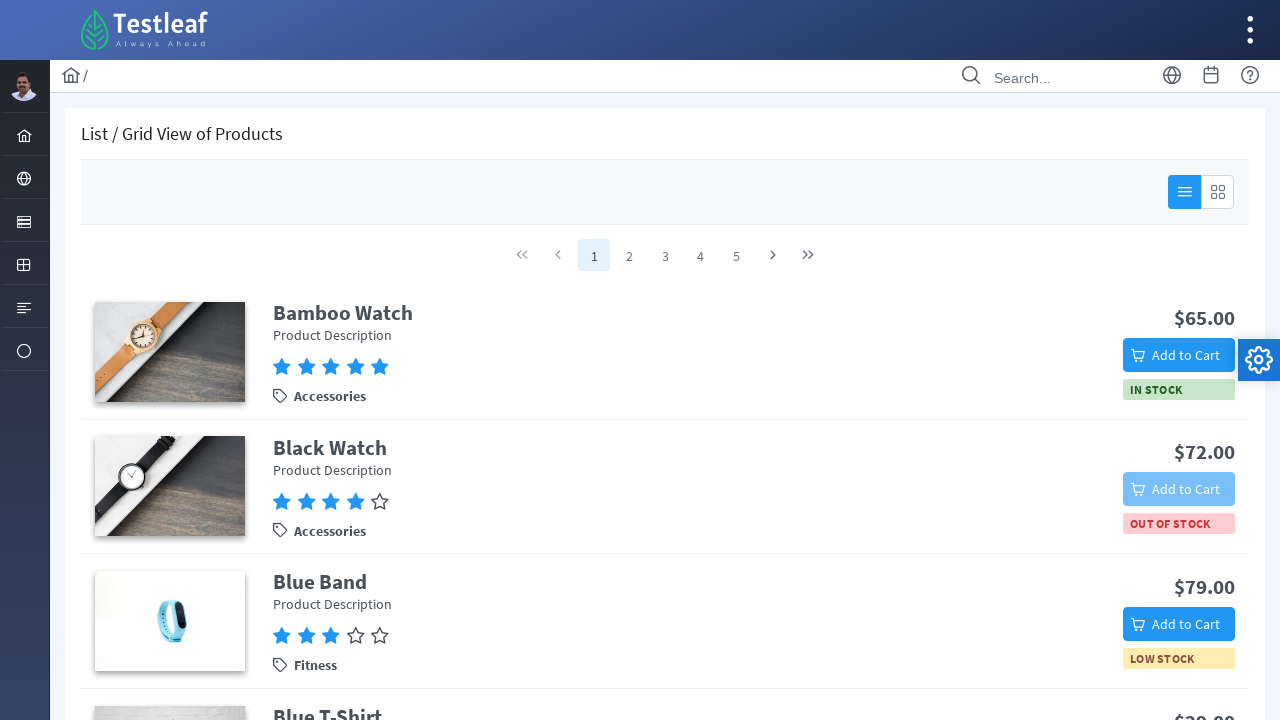

Selected third list item
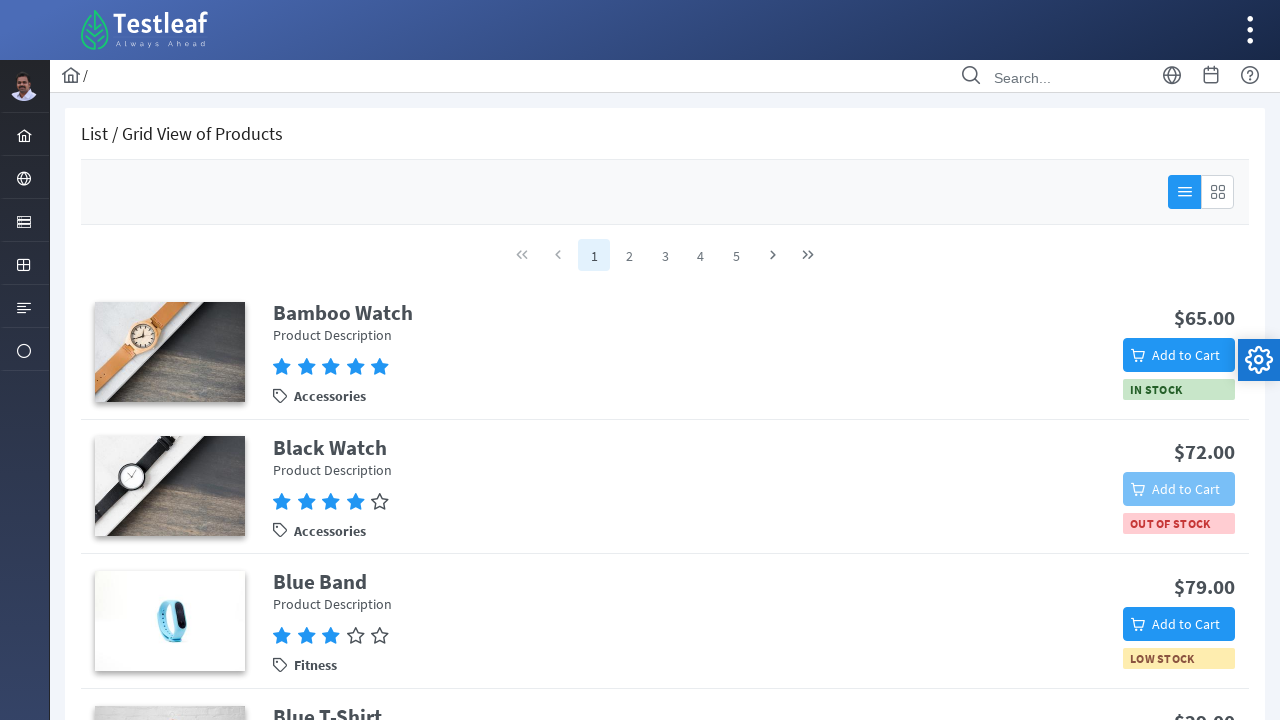

Released Control key to exit multi-select mode
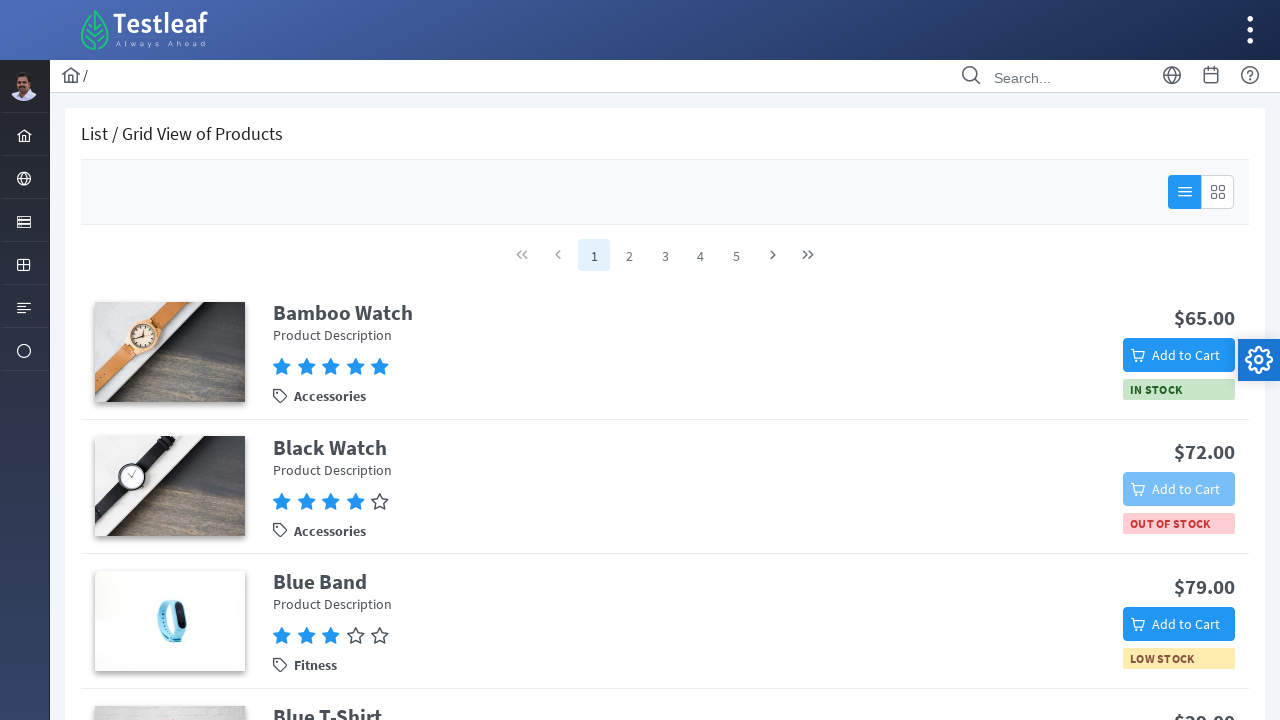

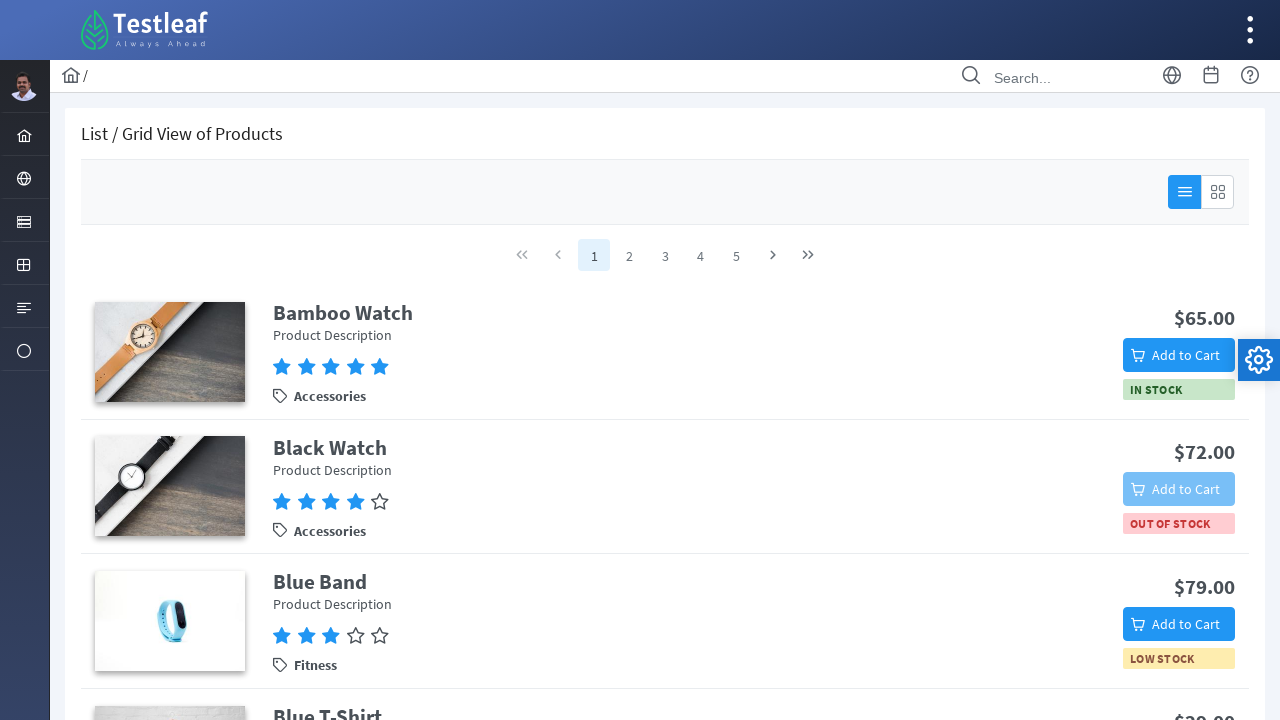